Tests multi-select dropdown functionality by selecting multiple options (Motorcycle, Sedan, Hatchback) and then deselecting them one by one to verify the deselect operations work correctly.

Starting URL: https://grotechminds.com/multiple-select/

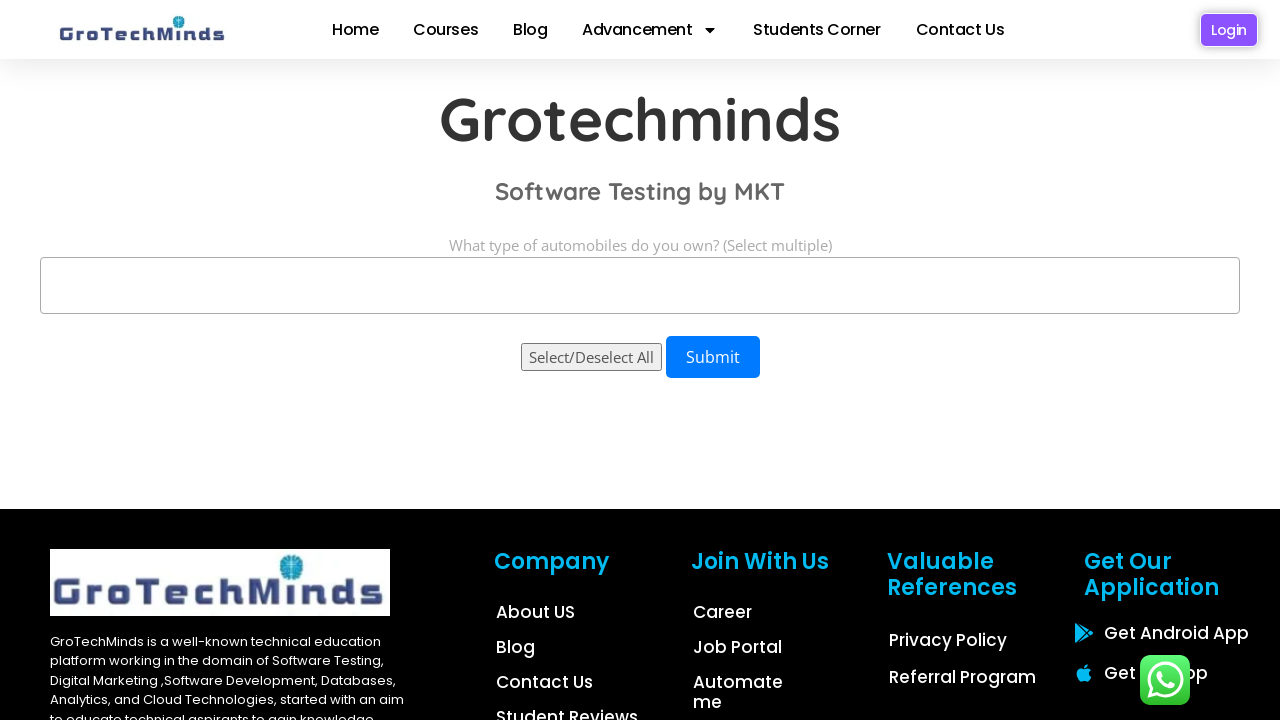

Located the multi-select dropdown element with id 'automobiles'
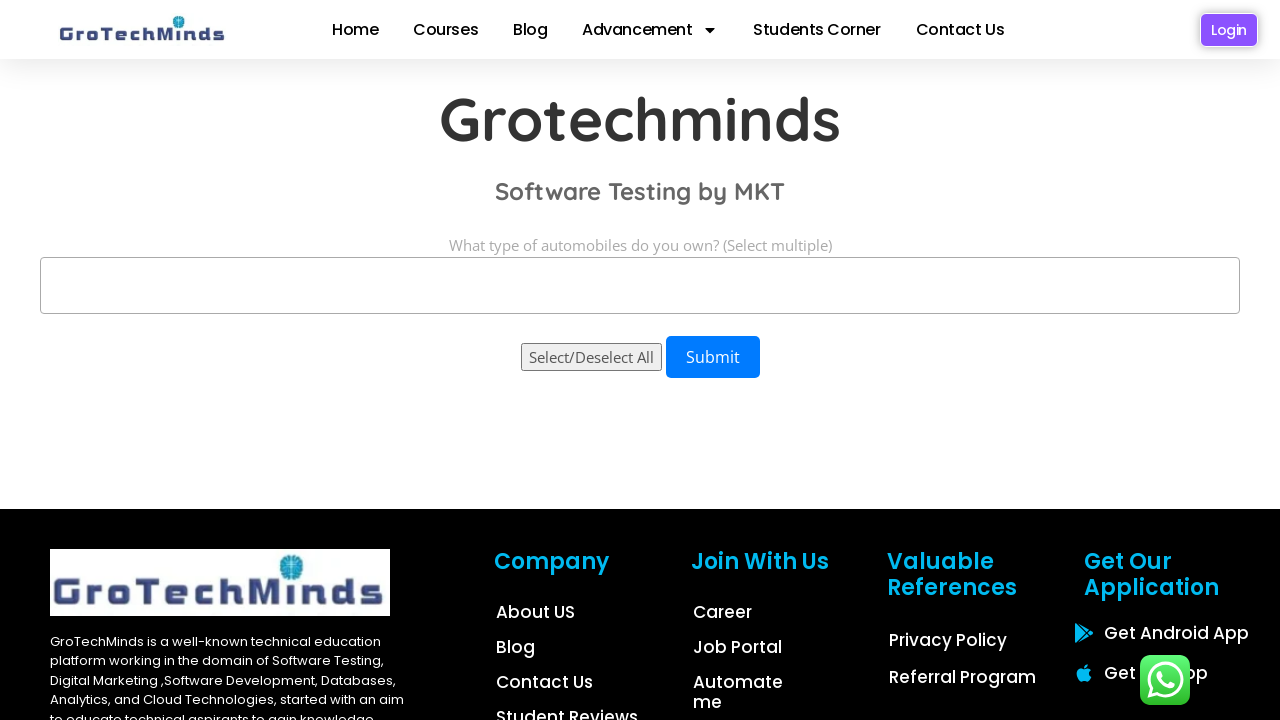

Selected 'Motorcycle' option by label on #automobiles
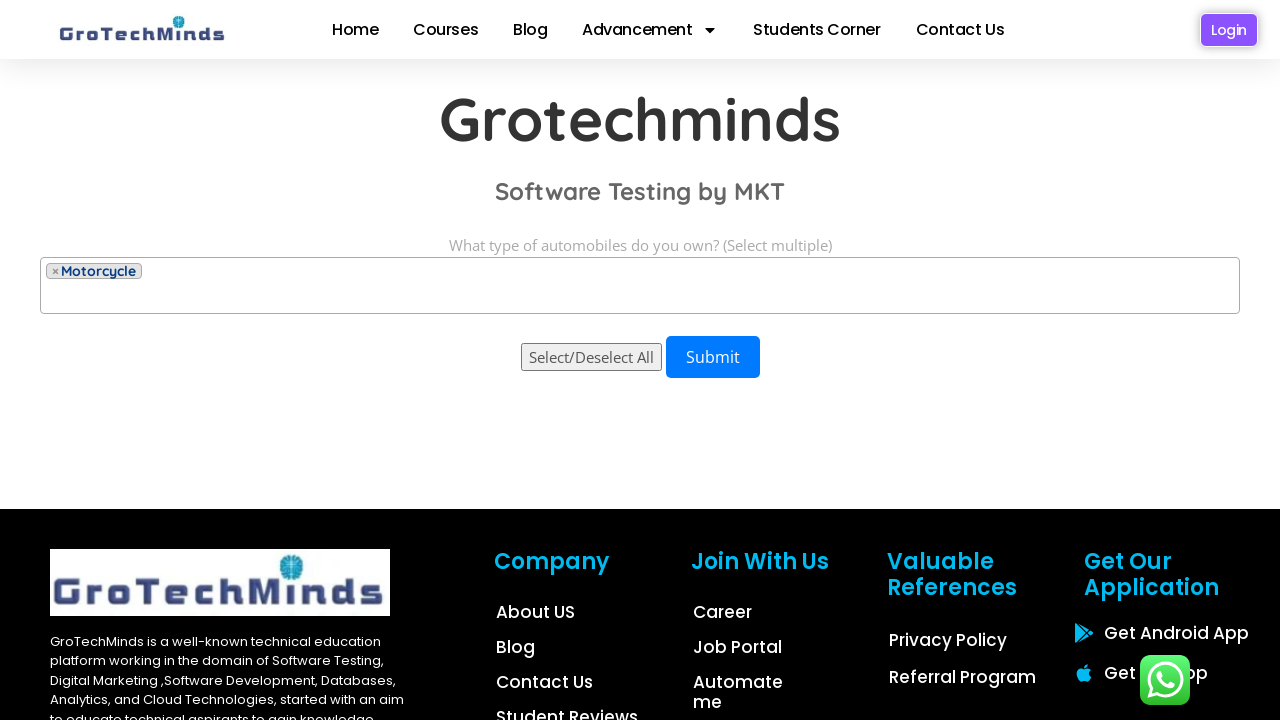

Selected 'Sedan' option at index 2 on #automobiles
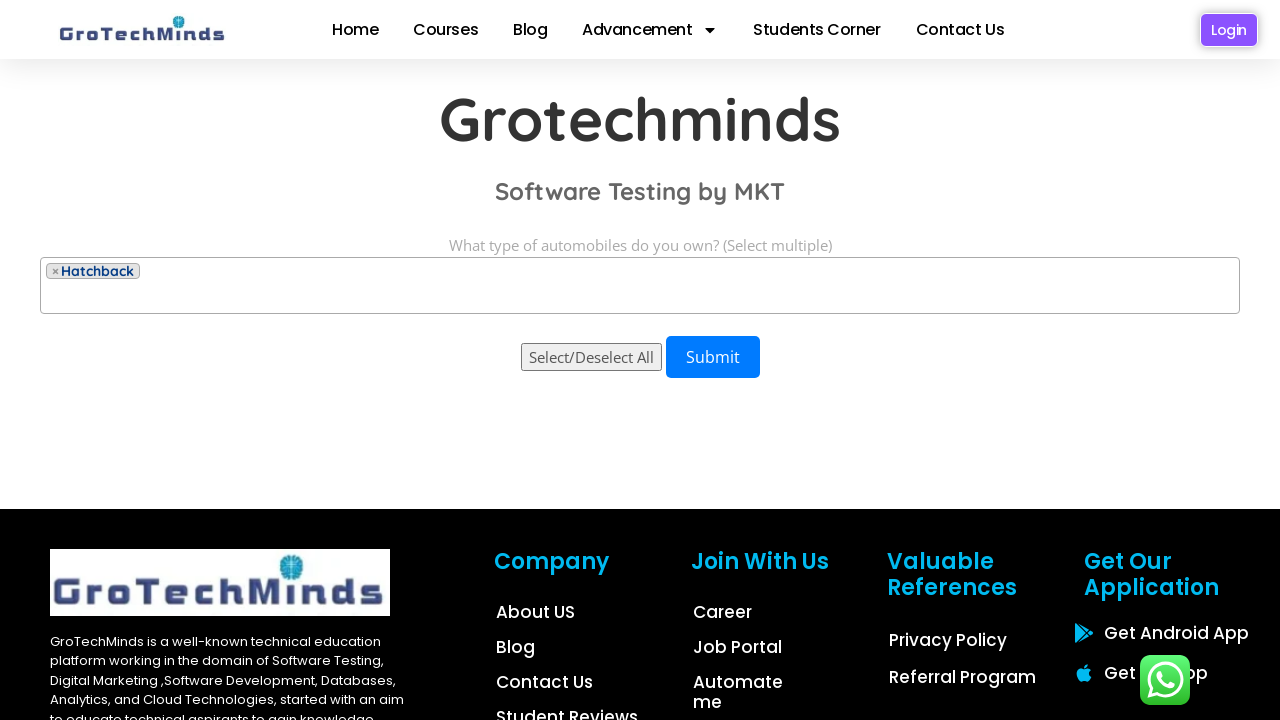

Selected 'Hatchback' option at index 3 on #automobiles
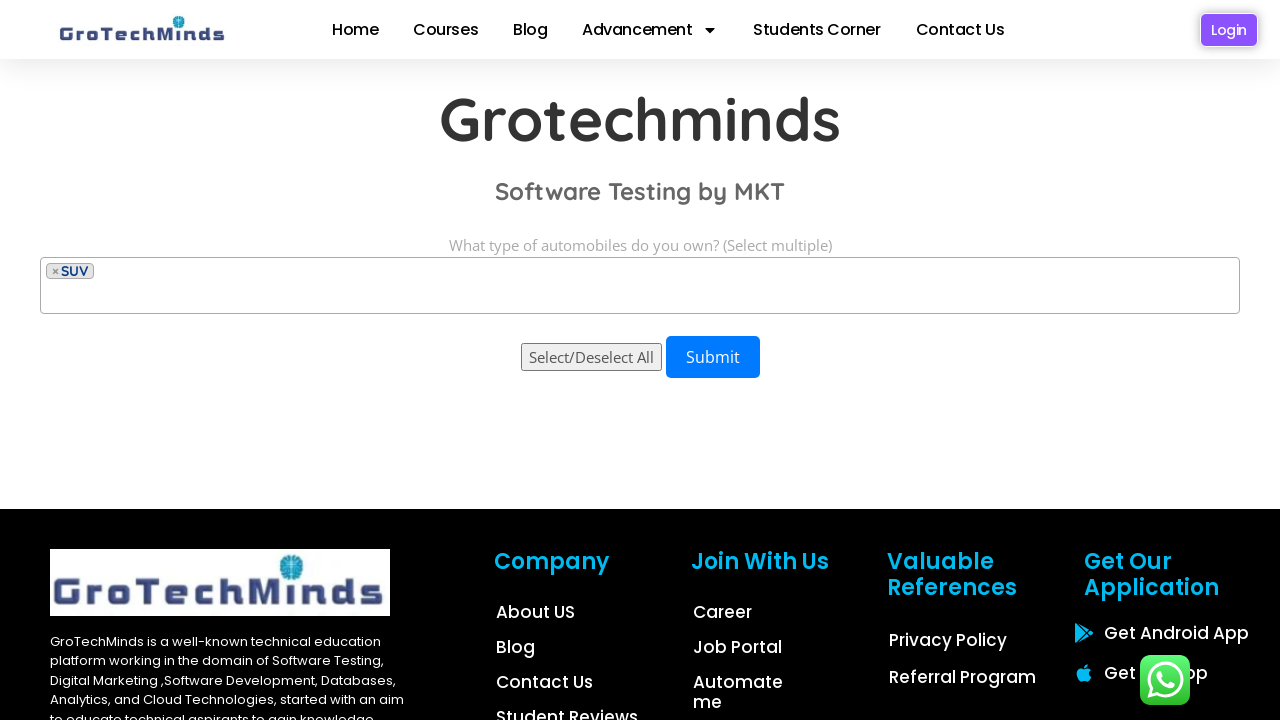

Waited 1 second to observe selections of Motorcycle, Sedan, and Hatchback
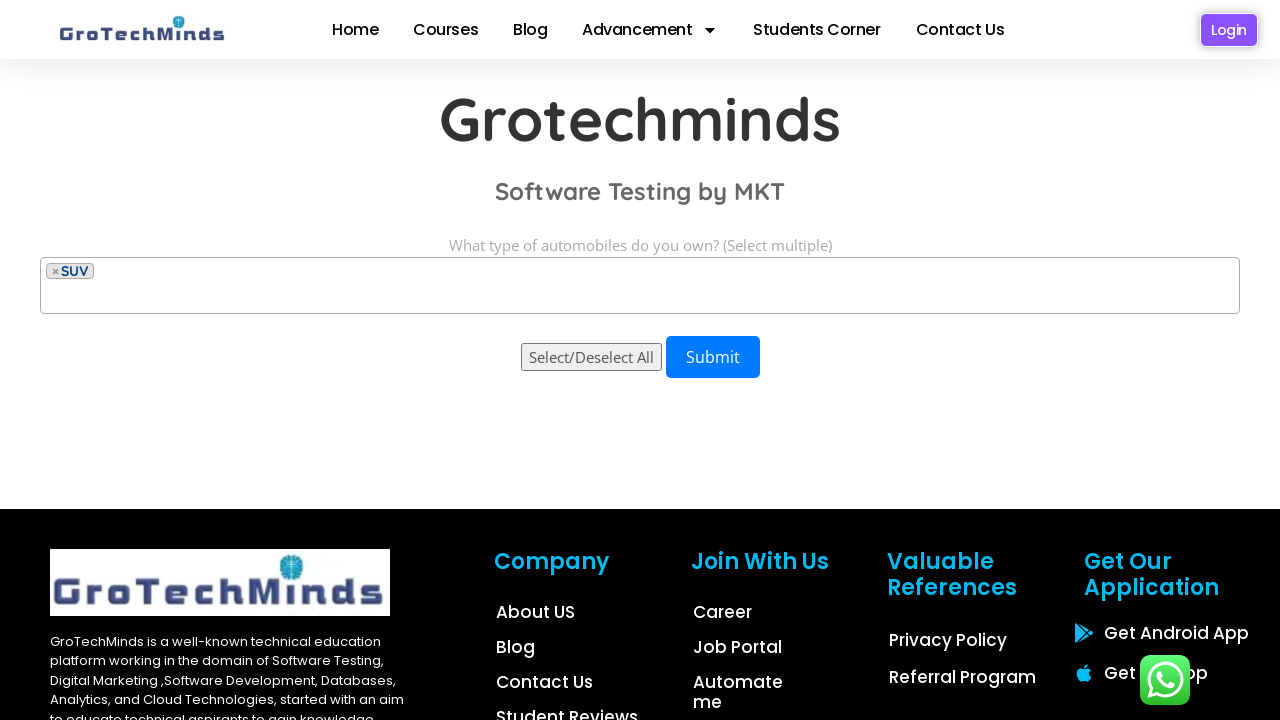

Deselected Motorcycle by reselecting only Sedan and Hatchback on #automobiles
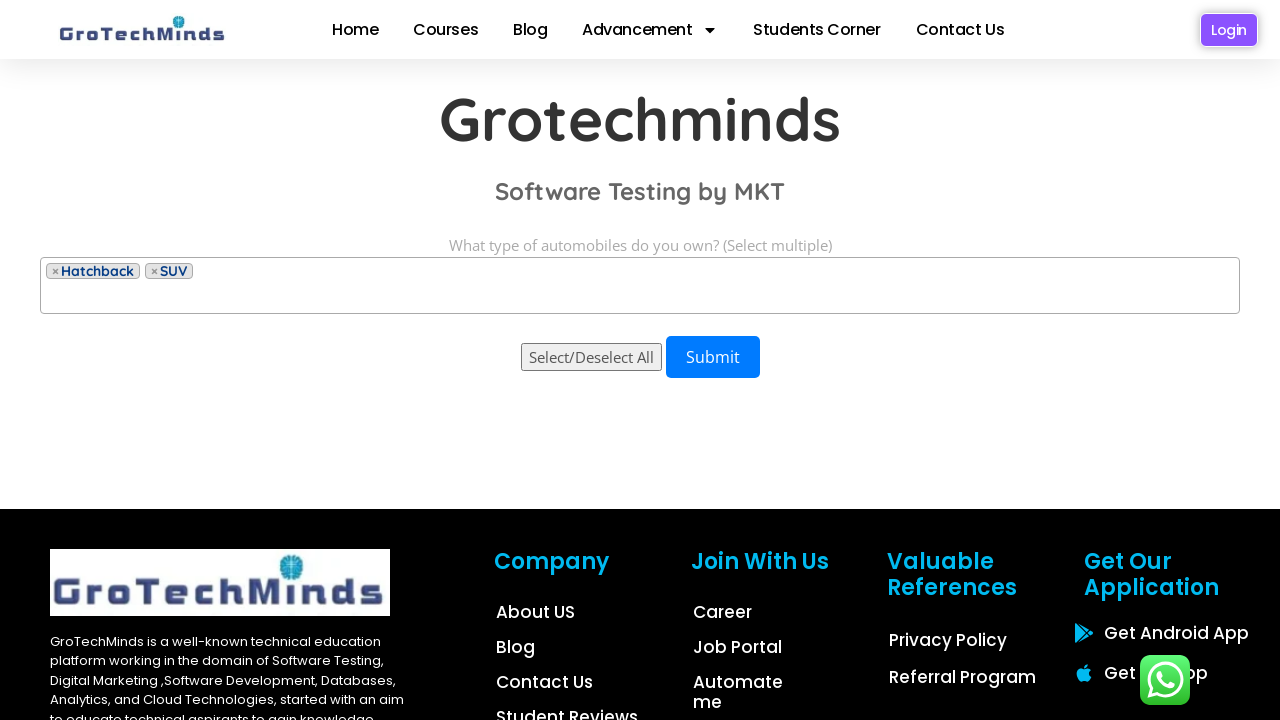

Waited 1 second to observe deselection of Motorcycle
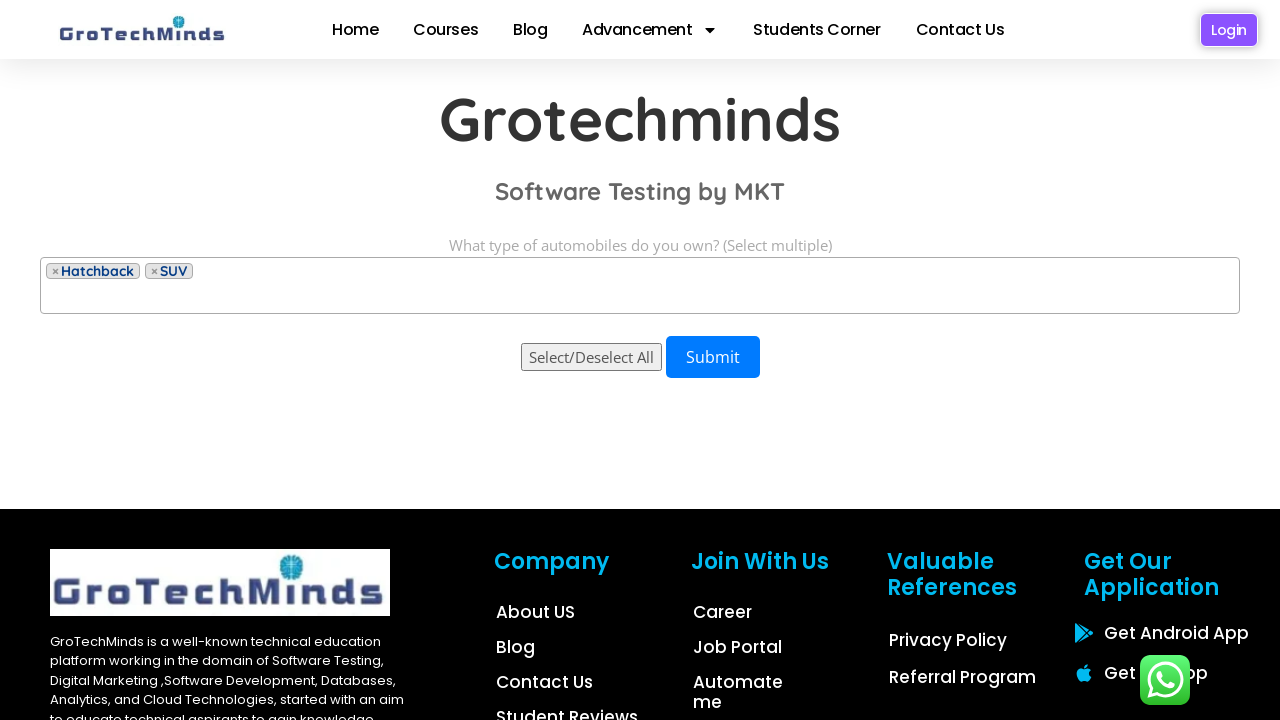

Deselected Sedan by selecting only Hatchback on #automobiles
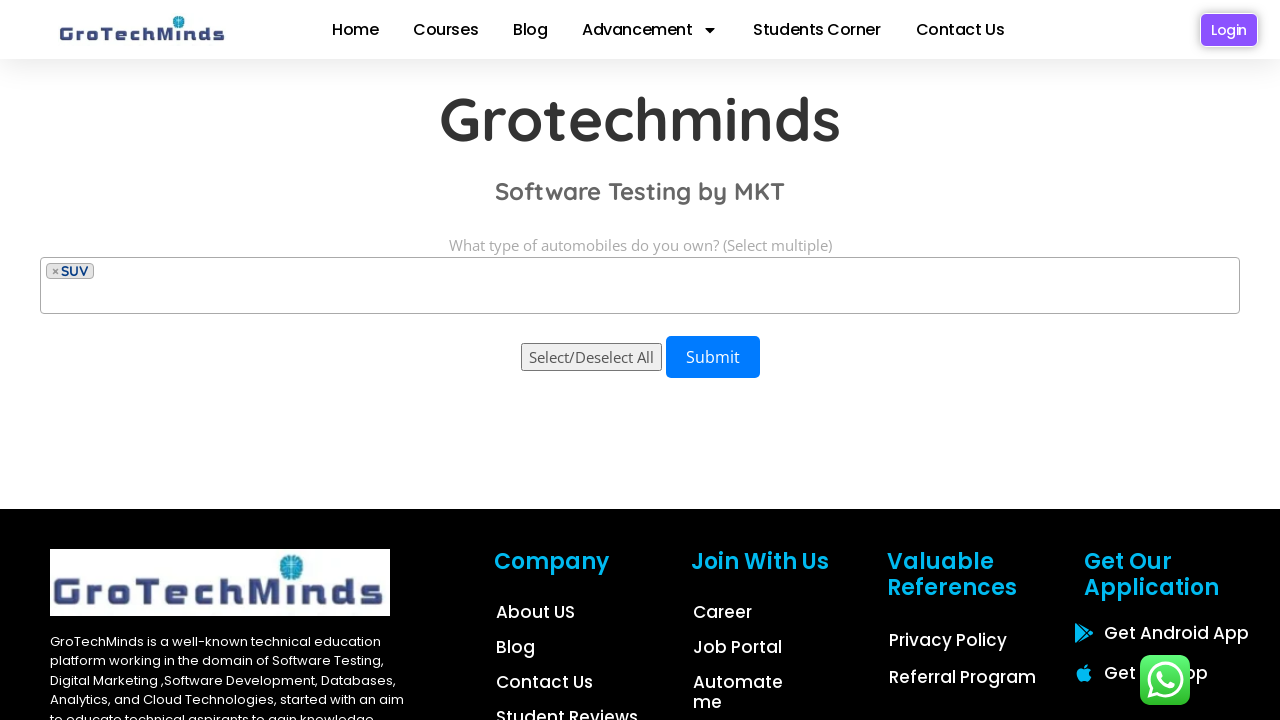

Waited 1 second to observe deselection of Sedan
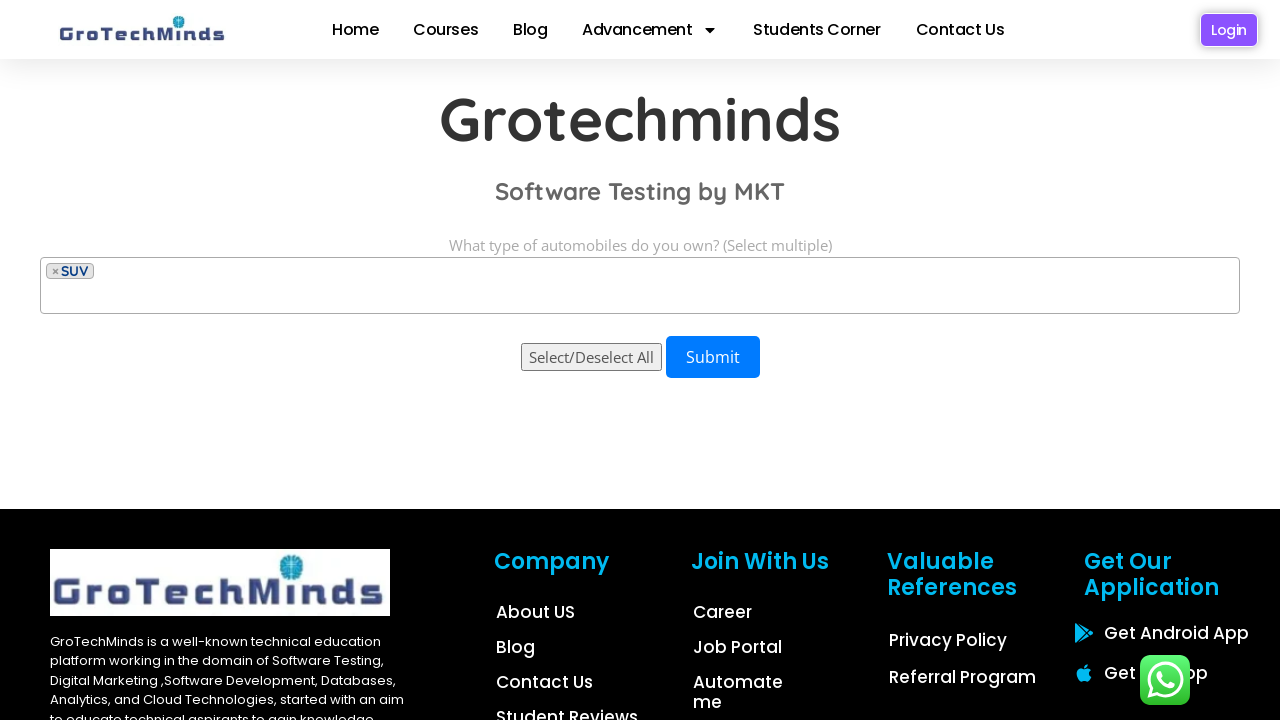

Deselected all remaining options by clearing all selected states
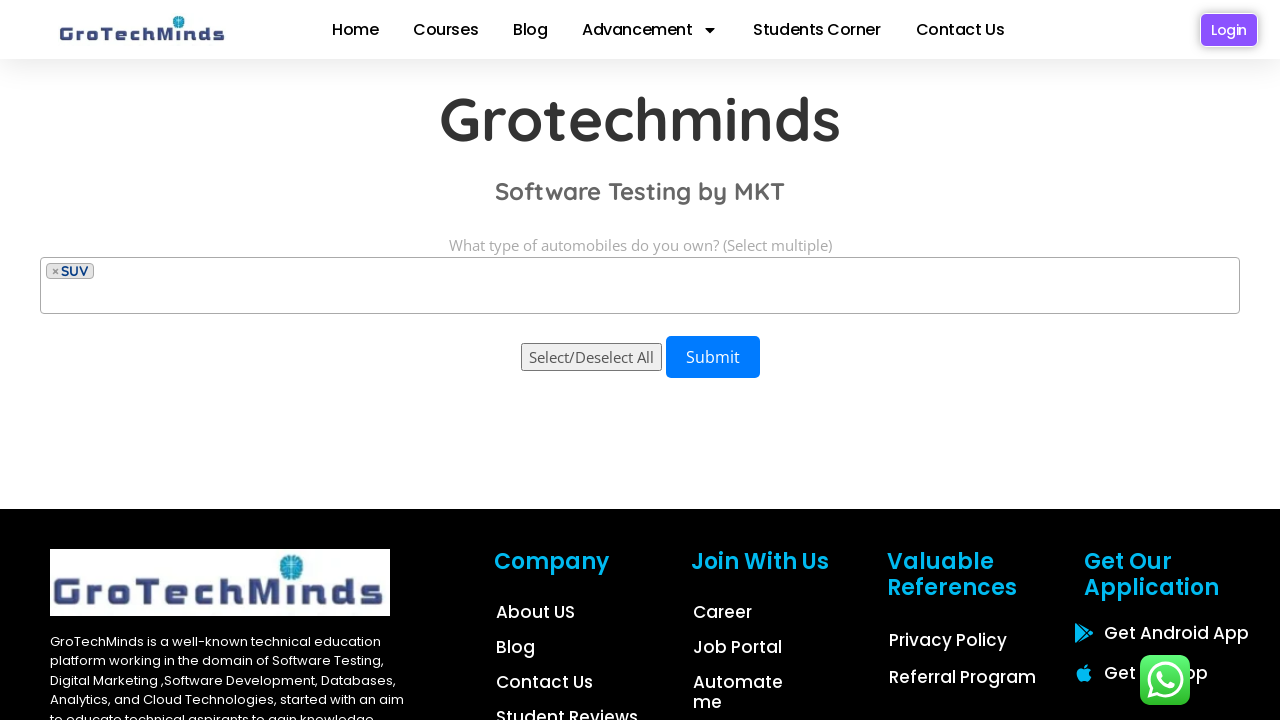

Waited 1 second to observe that all options are now deselected
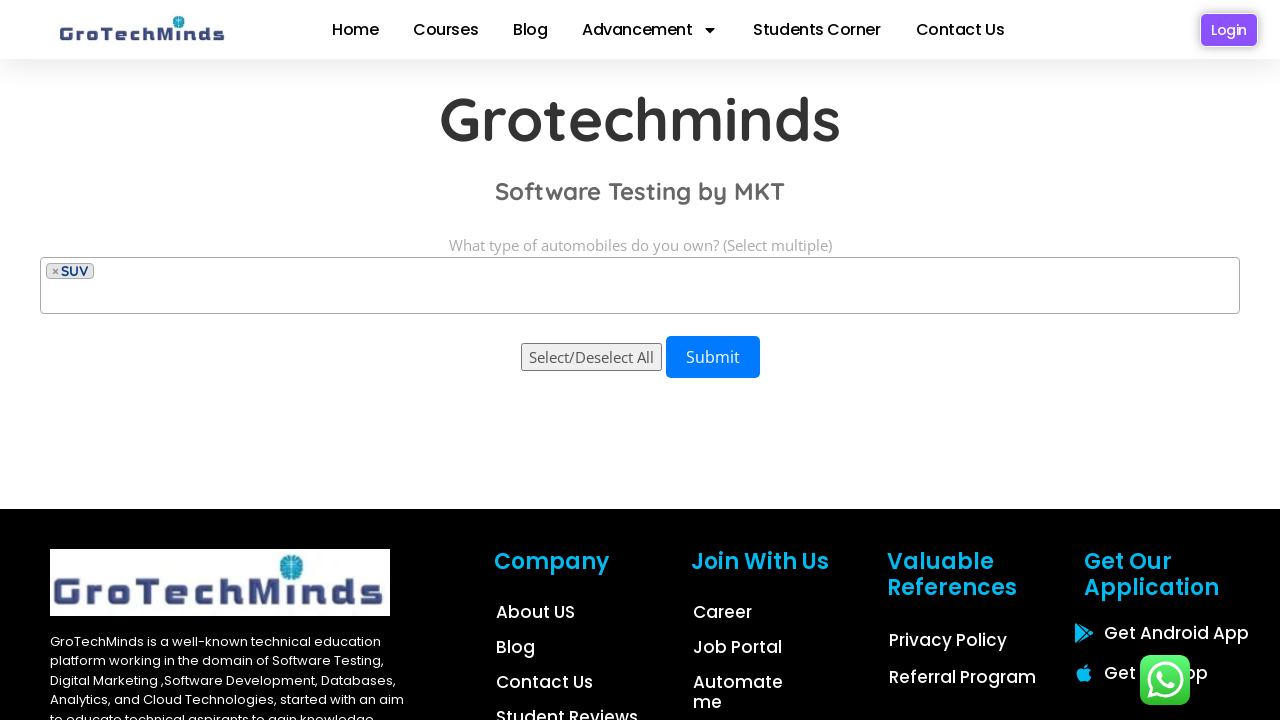

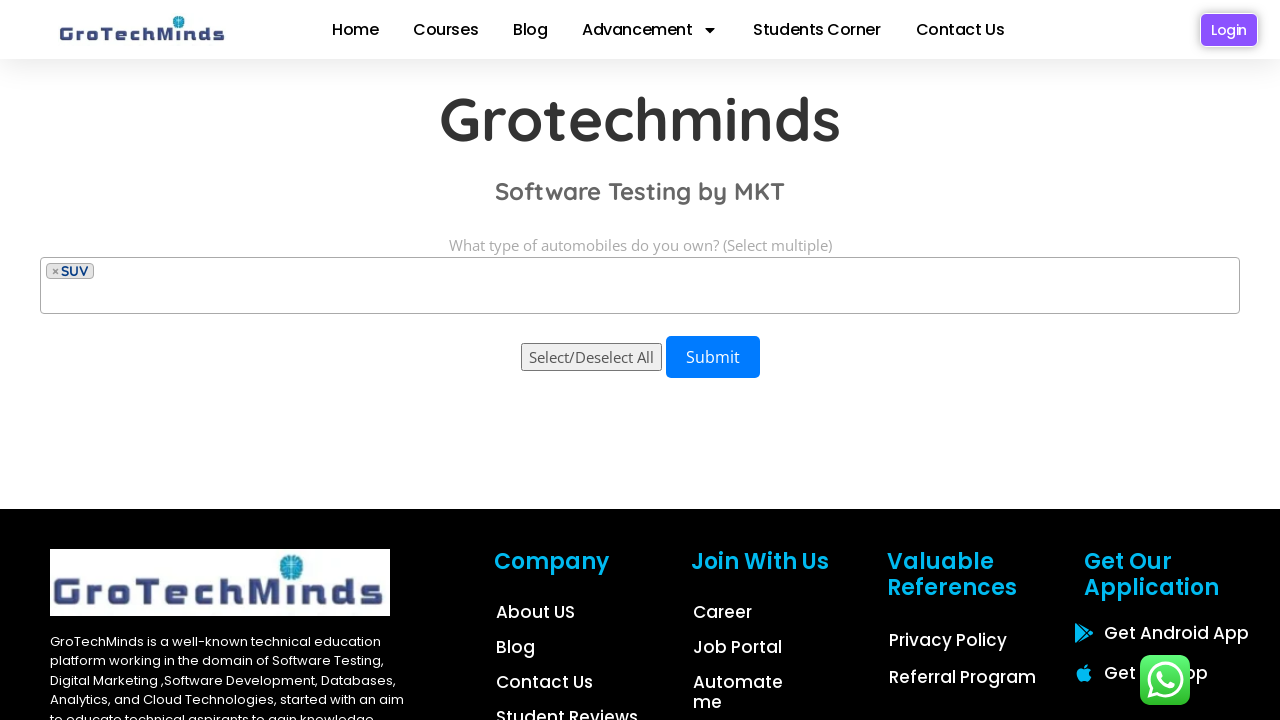